Tests drag and drop functionality by dragging a draggable element and dropping it onto a droppable target

Starting URL: http://jqueryui.com/resources/demos/droppable/default.html

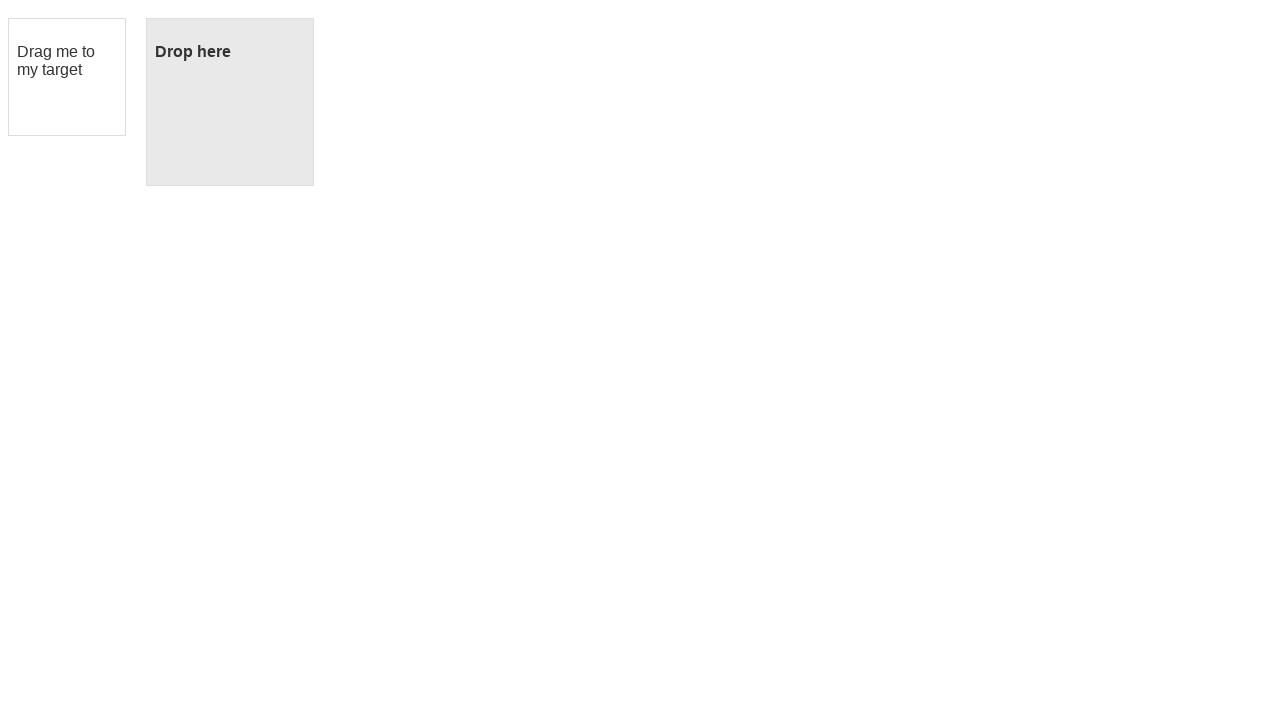

Located the draggable element
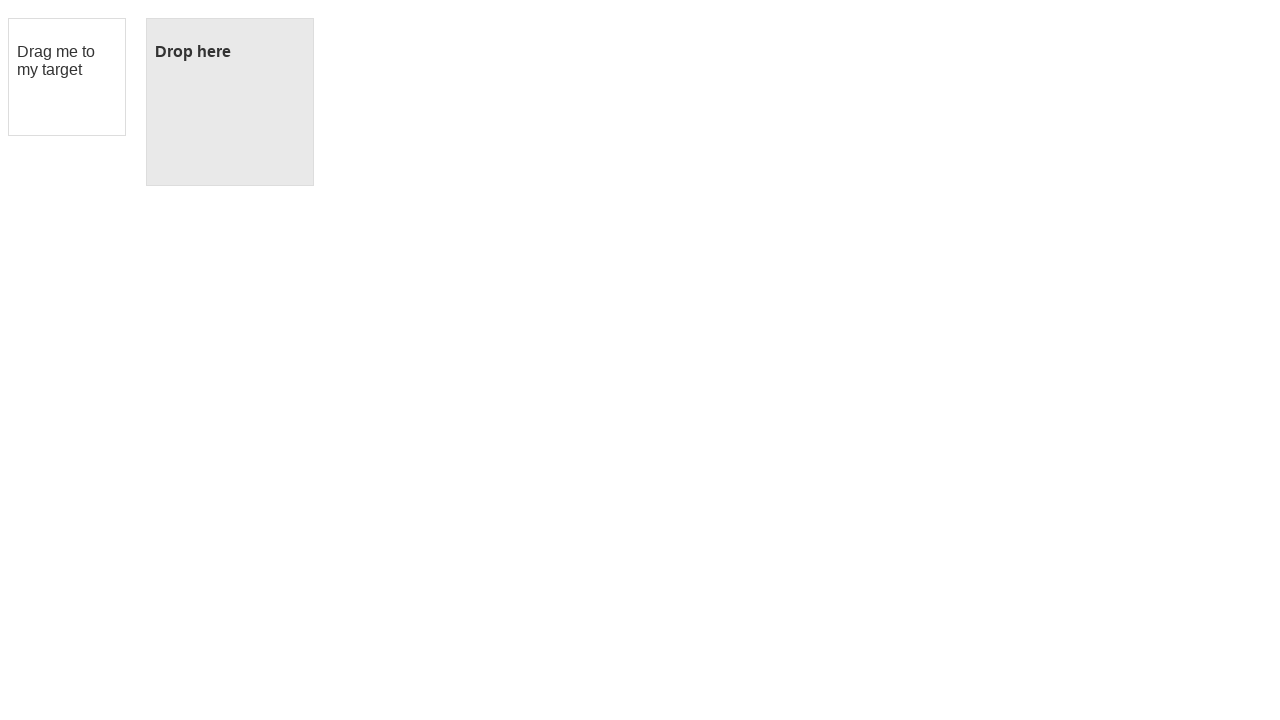

Located the droppable target element
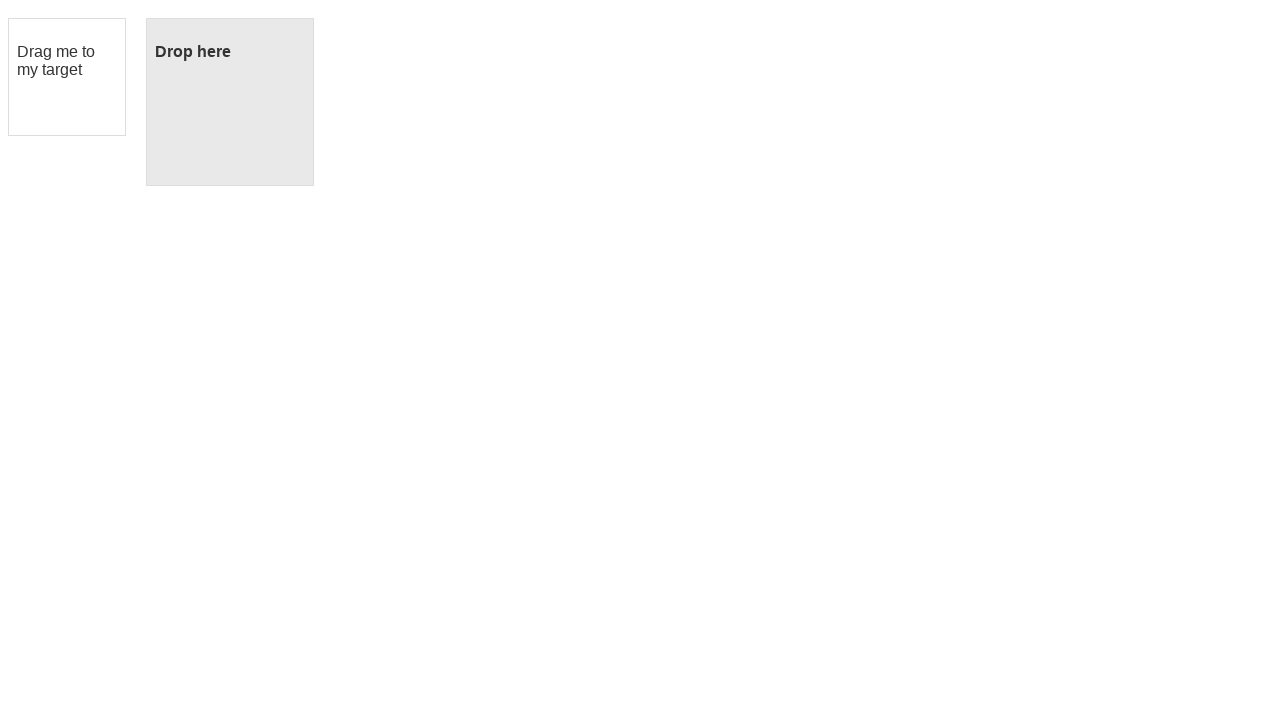

Dragged draggable element and dropped it onto droppable target at (230, 102)
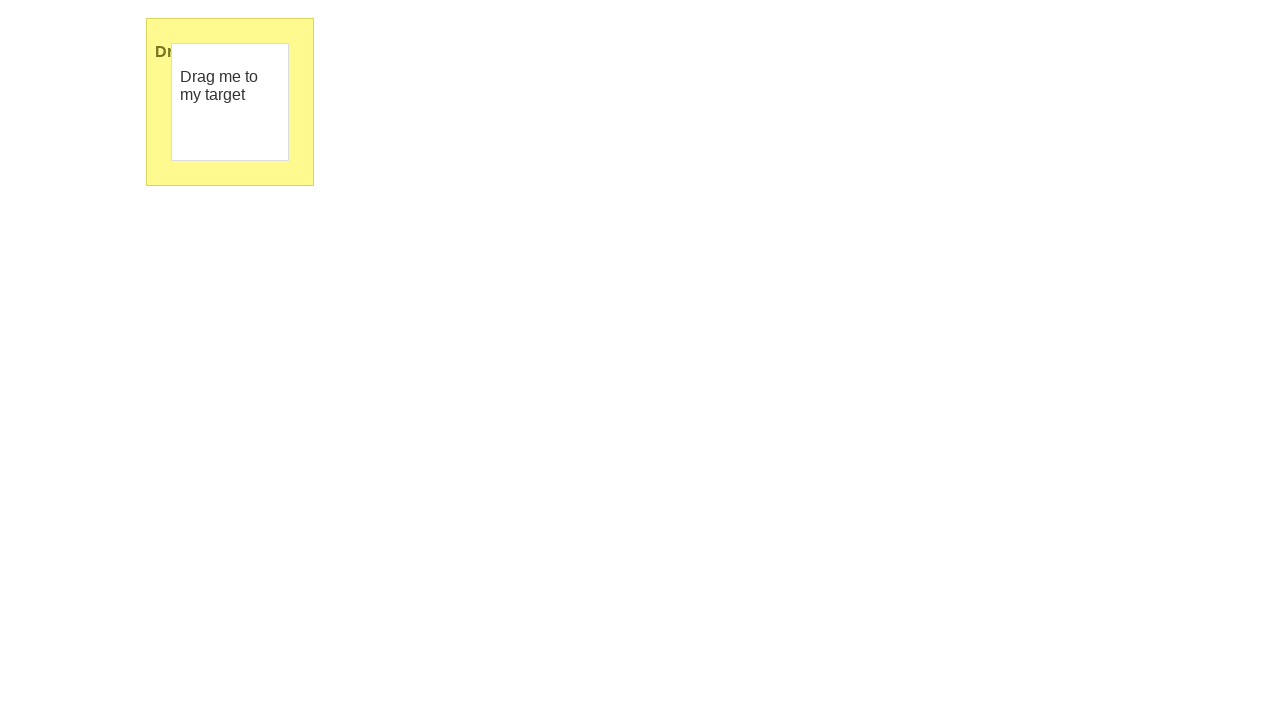

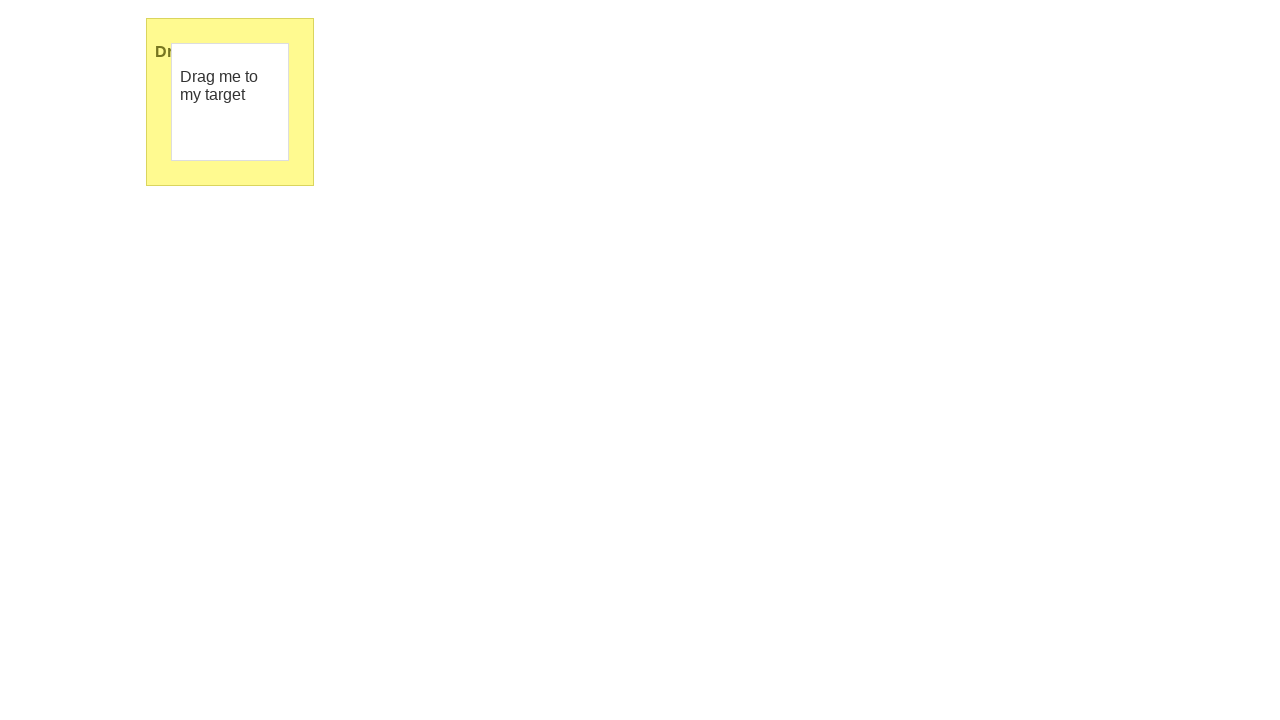